Tests hard assertions by verifying page text content and clicking an alert button to validate alert message

Starting URL: http://only-testing-blog.blogspot.in/2014/01/textbox.html

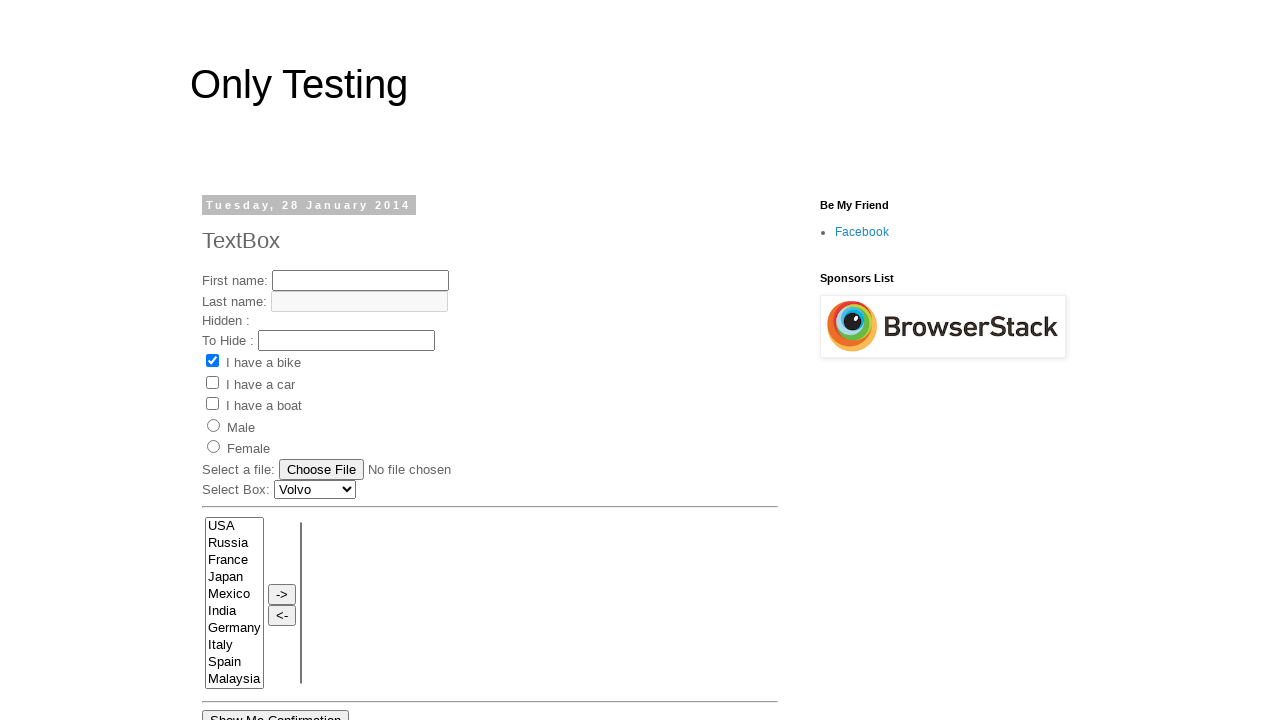

Waited for page text element to load
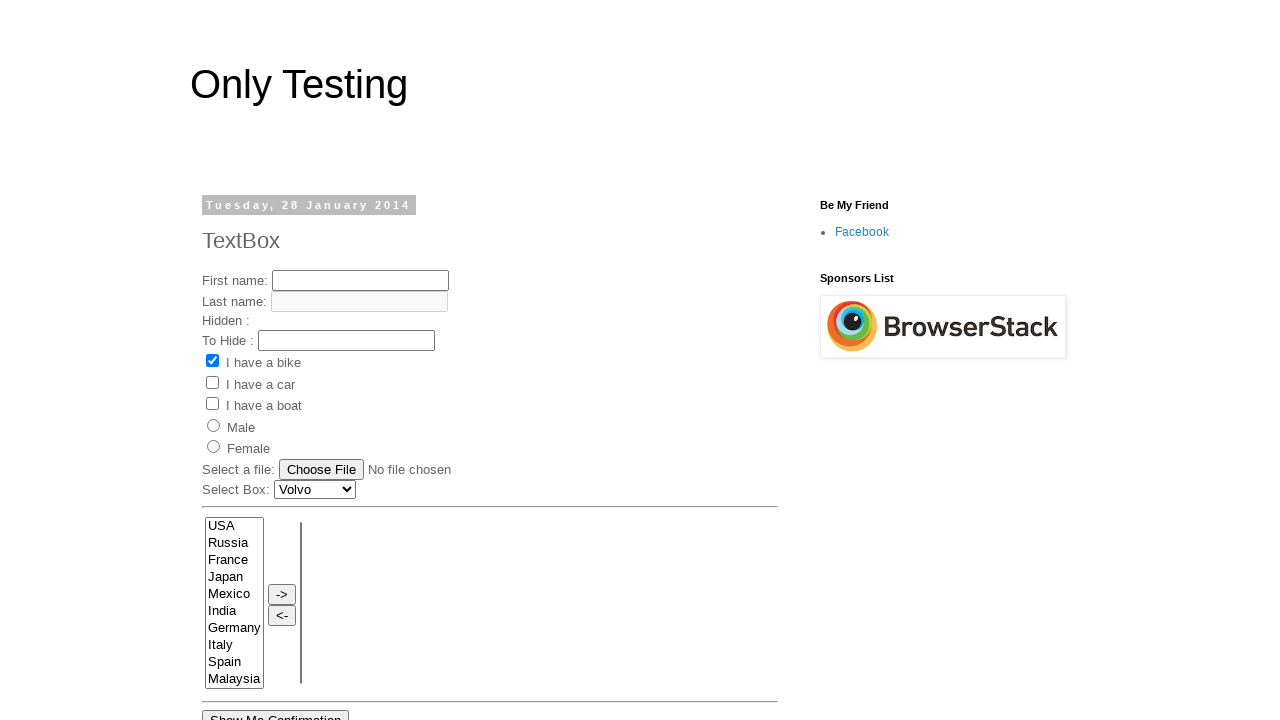

Clicked 'Show Me Alert' button at (252, 360) on xpath=//input[@value='Show Me Alert']
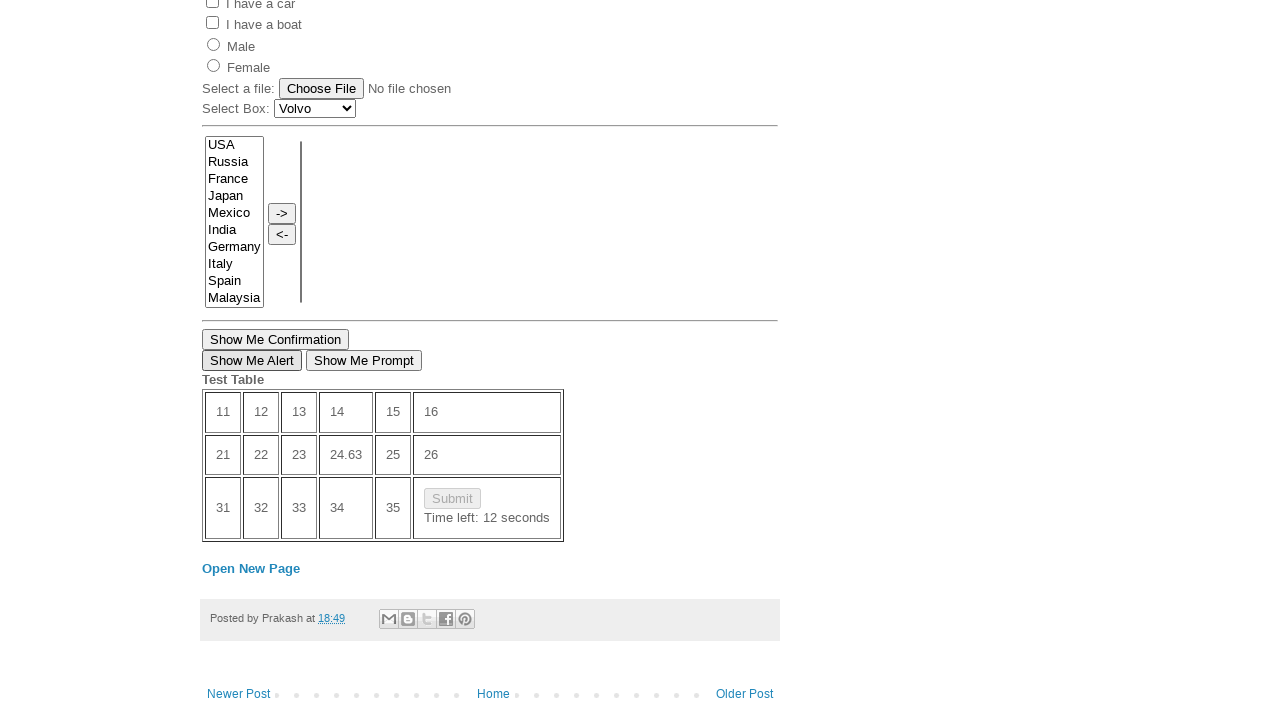

Alert dialog accepted
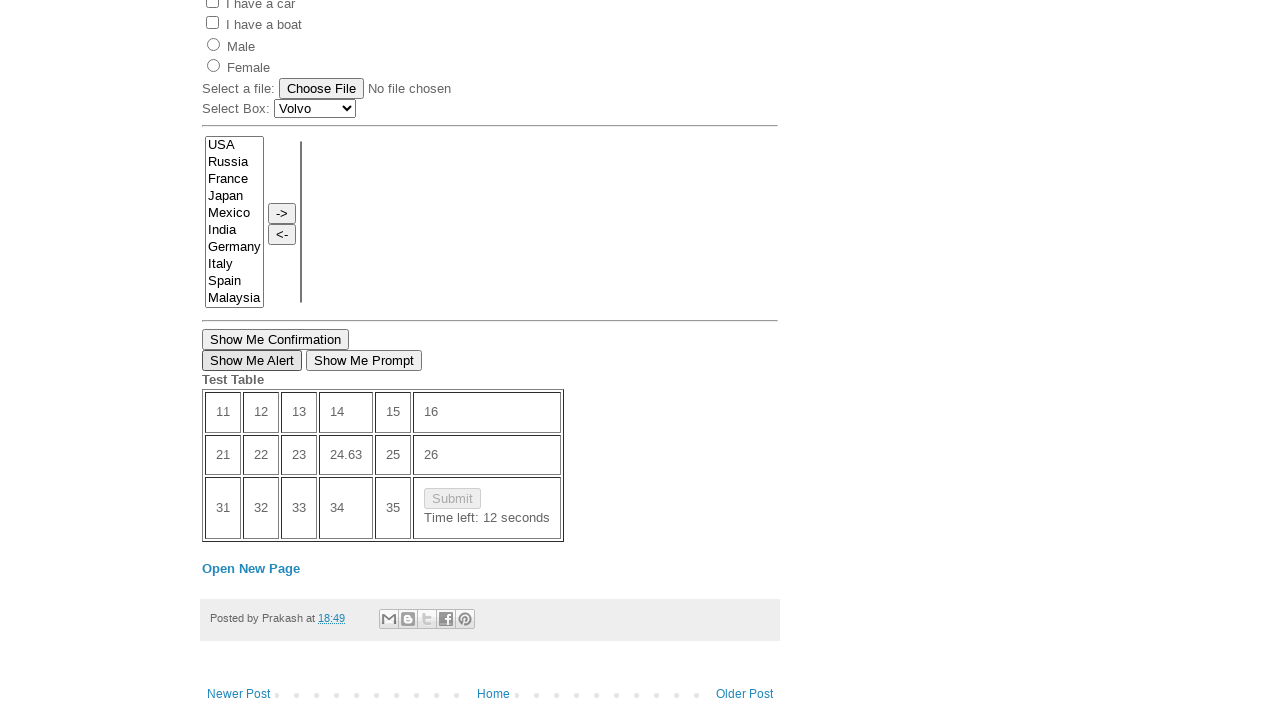

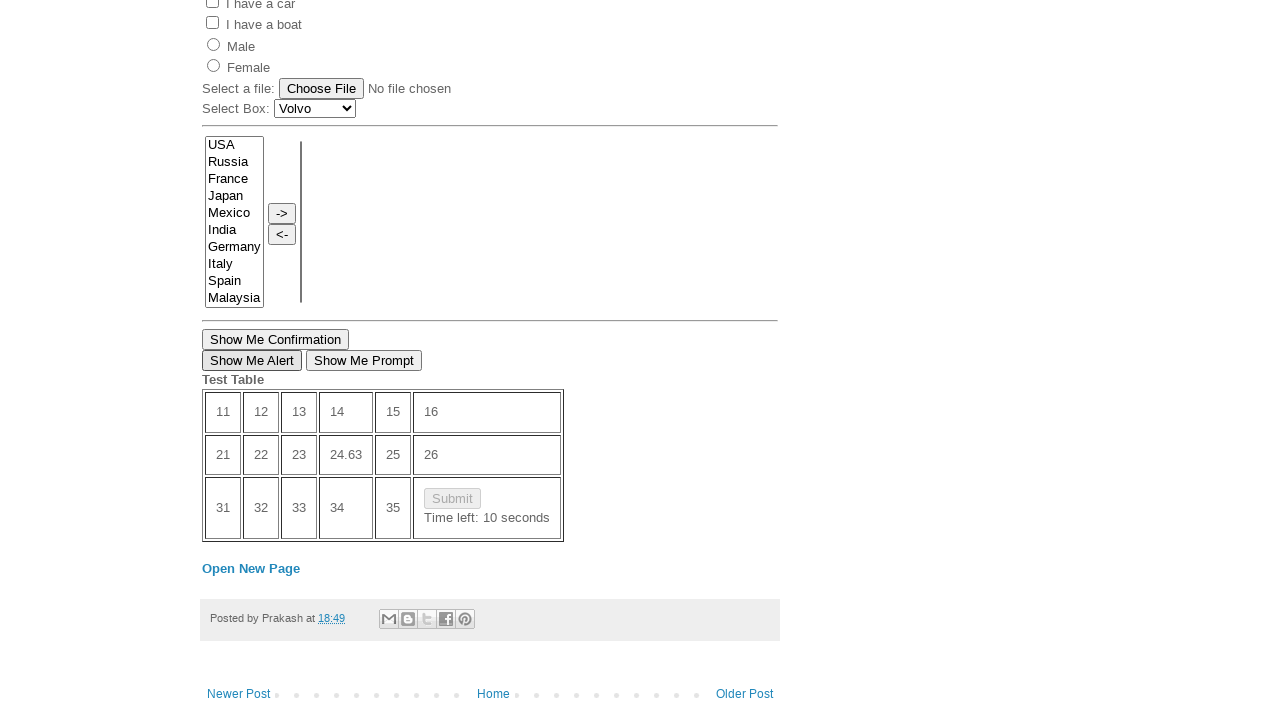